Tests AJAX content loading by clicking a button and waiting for dynamic content to appear, then verifying the loaded element's CSS properties.

Starting URL: https://testautomationpractice.blogspot.com/p/gui-elements-ajax-hidden.html

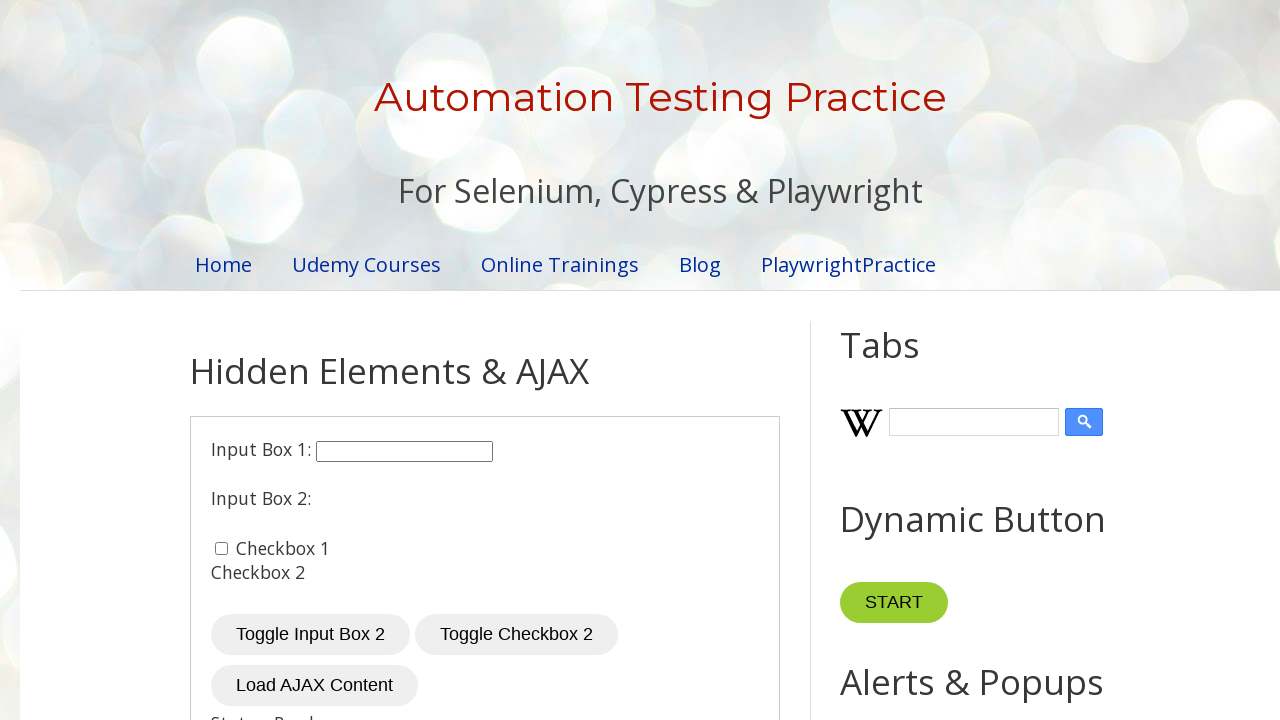

Clicked 'Load AJAX Content' button to trigger AJAX call at (314, 686) on xpath=//button[text()='Load AJAX Content']
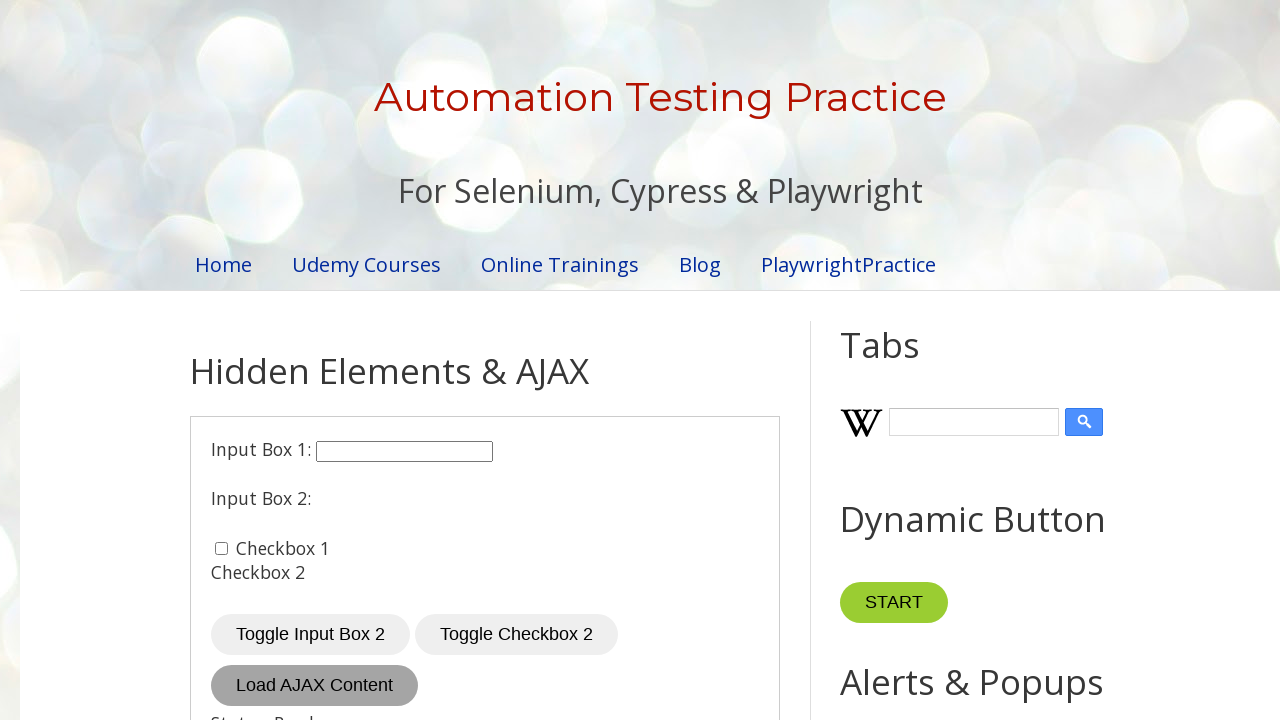

AJAX content loaded and element became visible
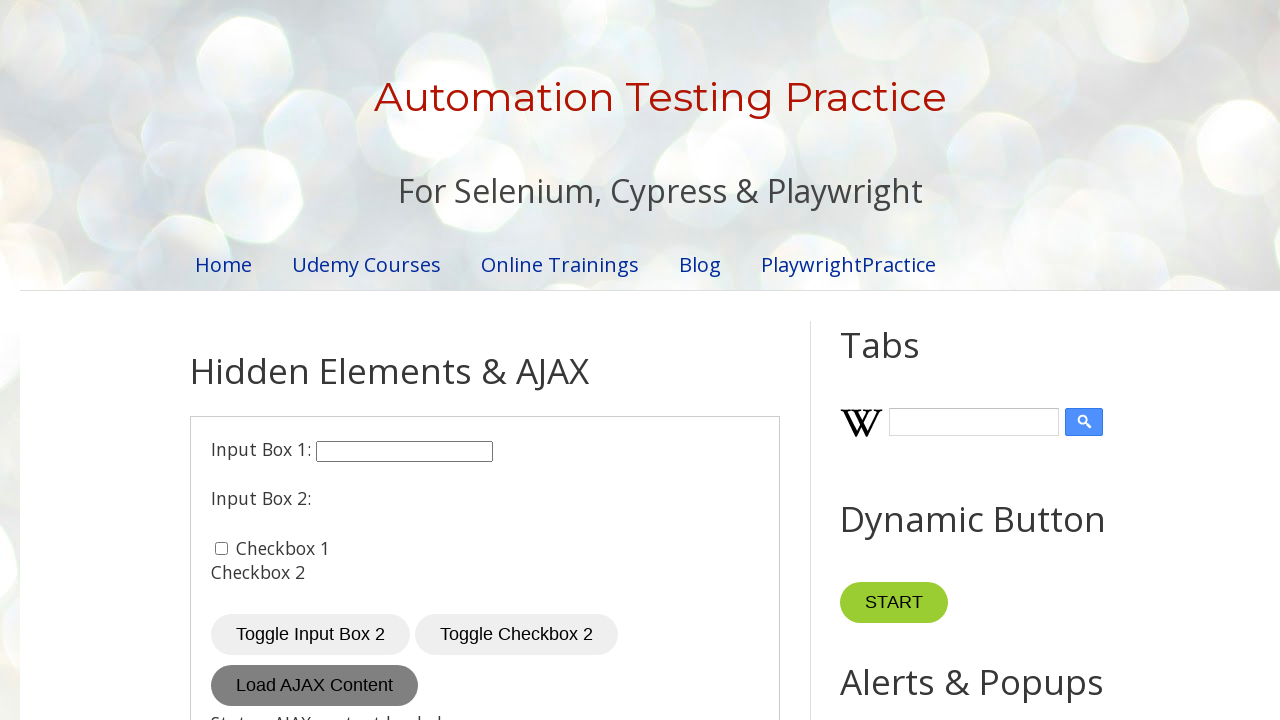

Retrieved text content: 'AJAX Content Loaded'
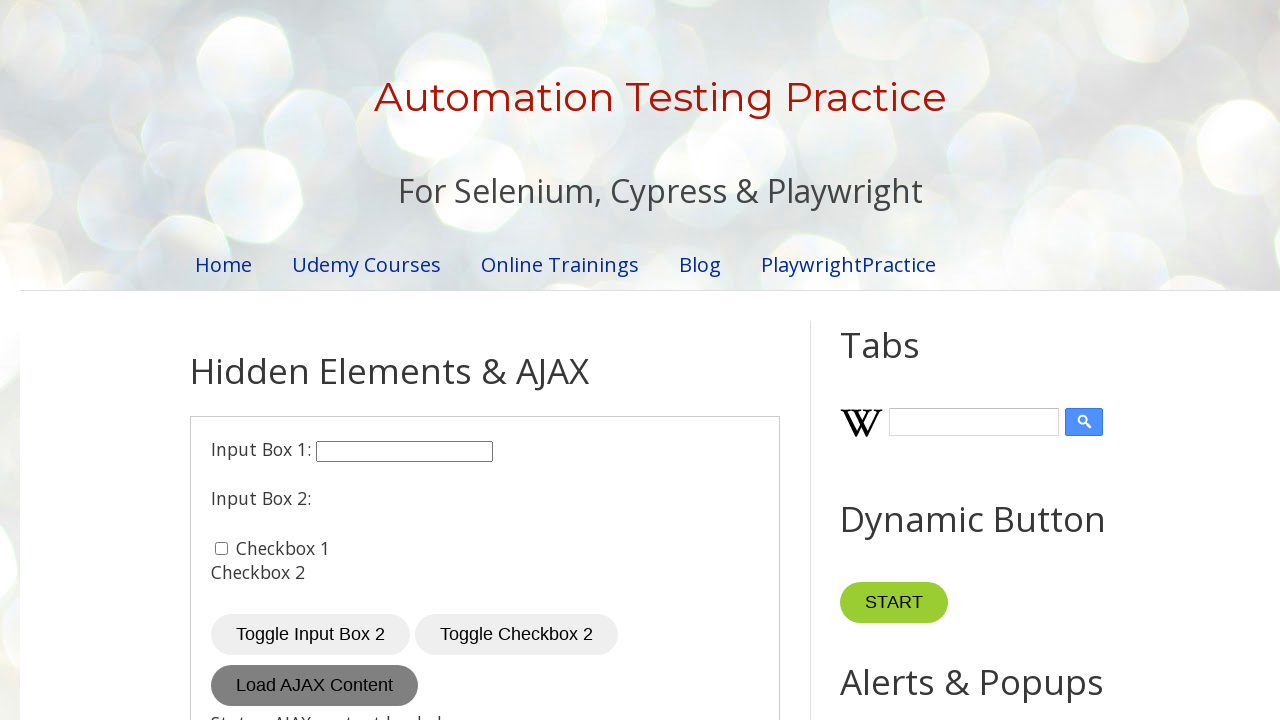

Retrieved computed font-size: 22px
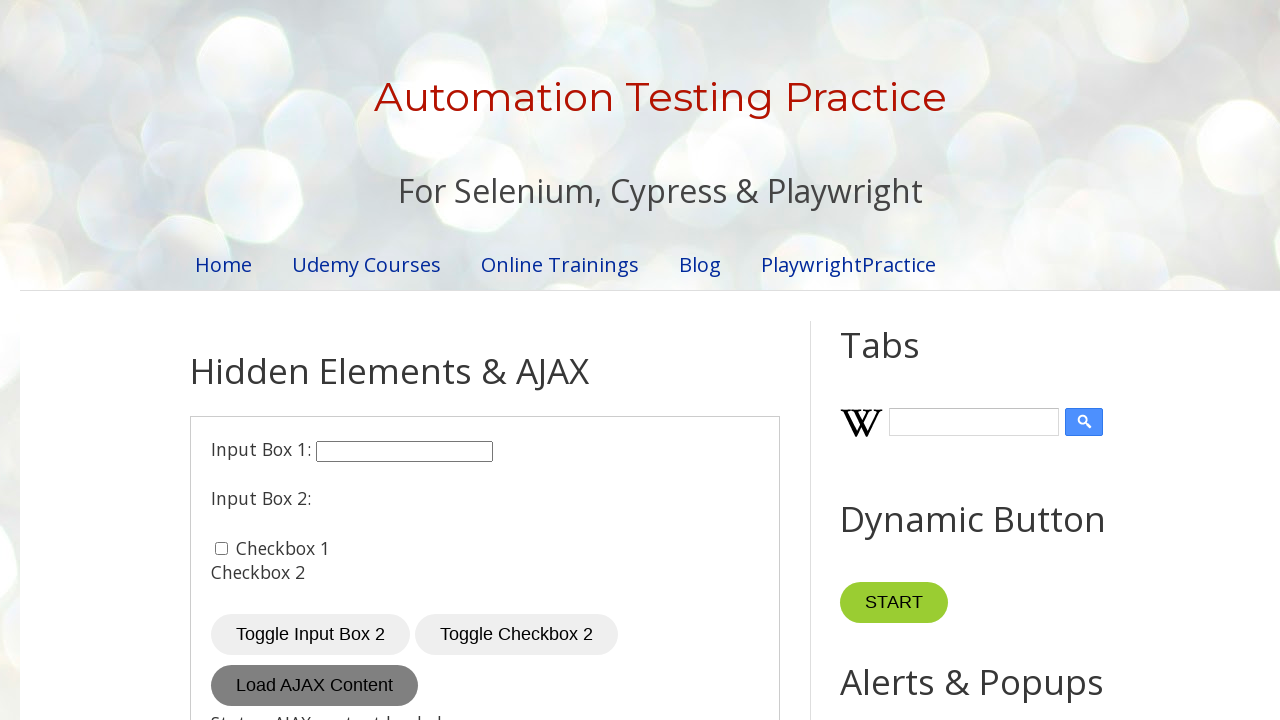

Font-size CSS property verification passed: 22px
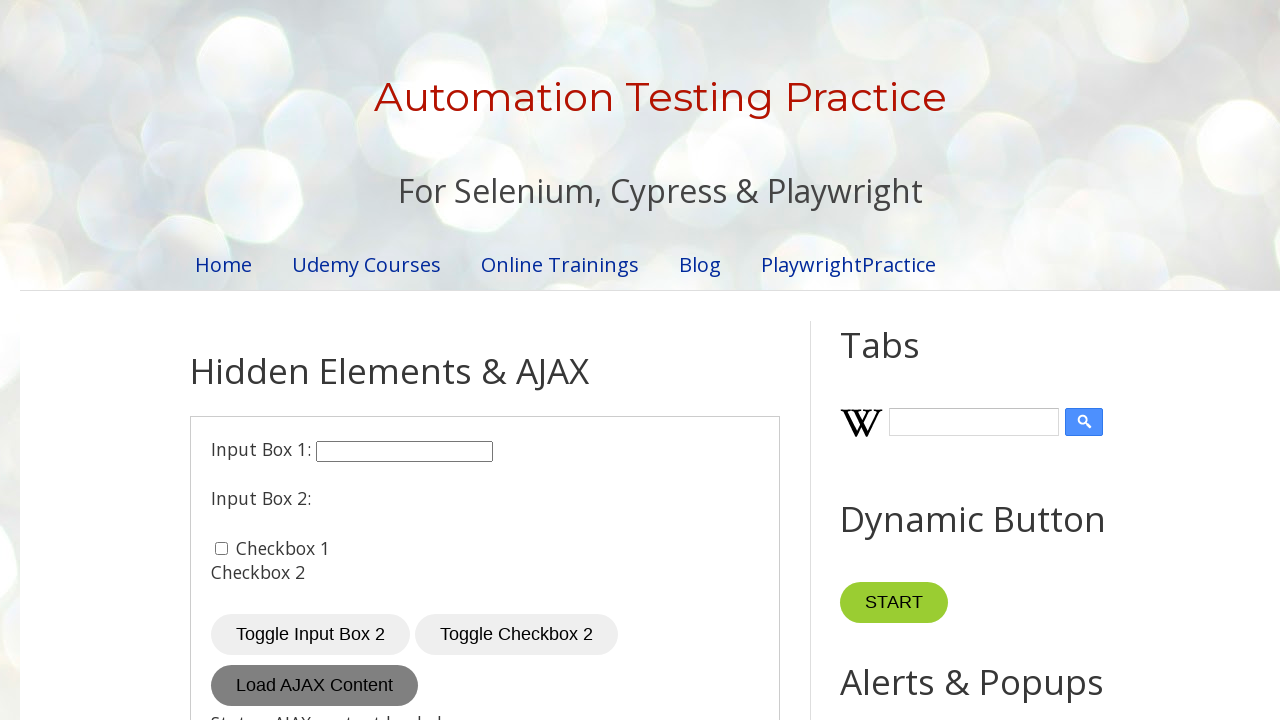

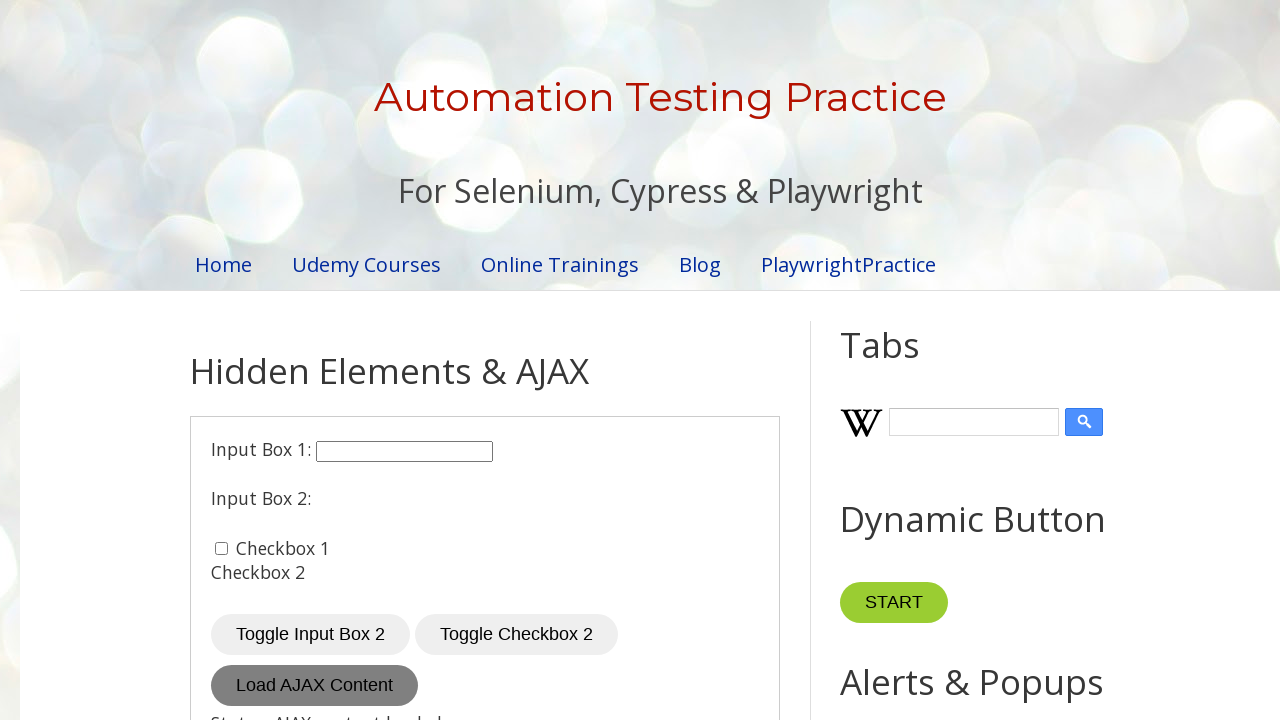